Tests a practice registration form by filling out personal information including name, email, gender, mobile number, date of birth, subjects, hobbies, and address fields.

Starting URL: https://demoqa.com/automation-practice-form

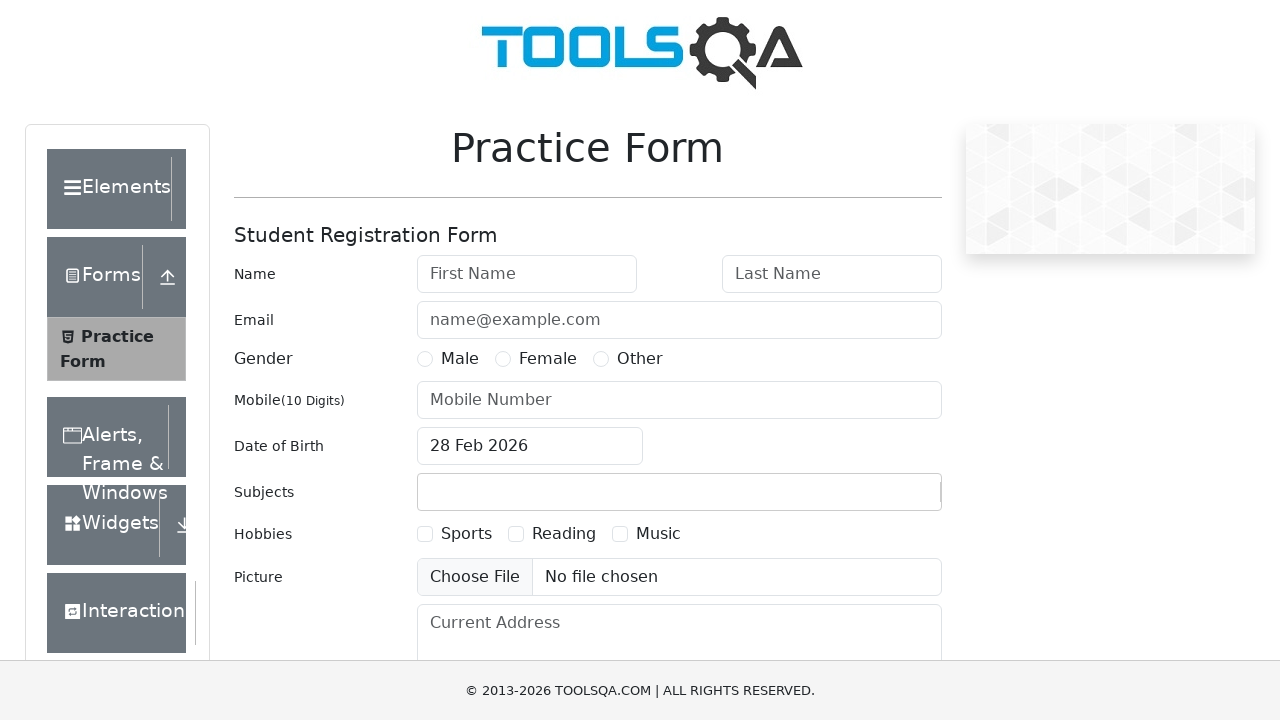

Waited for first name field to load
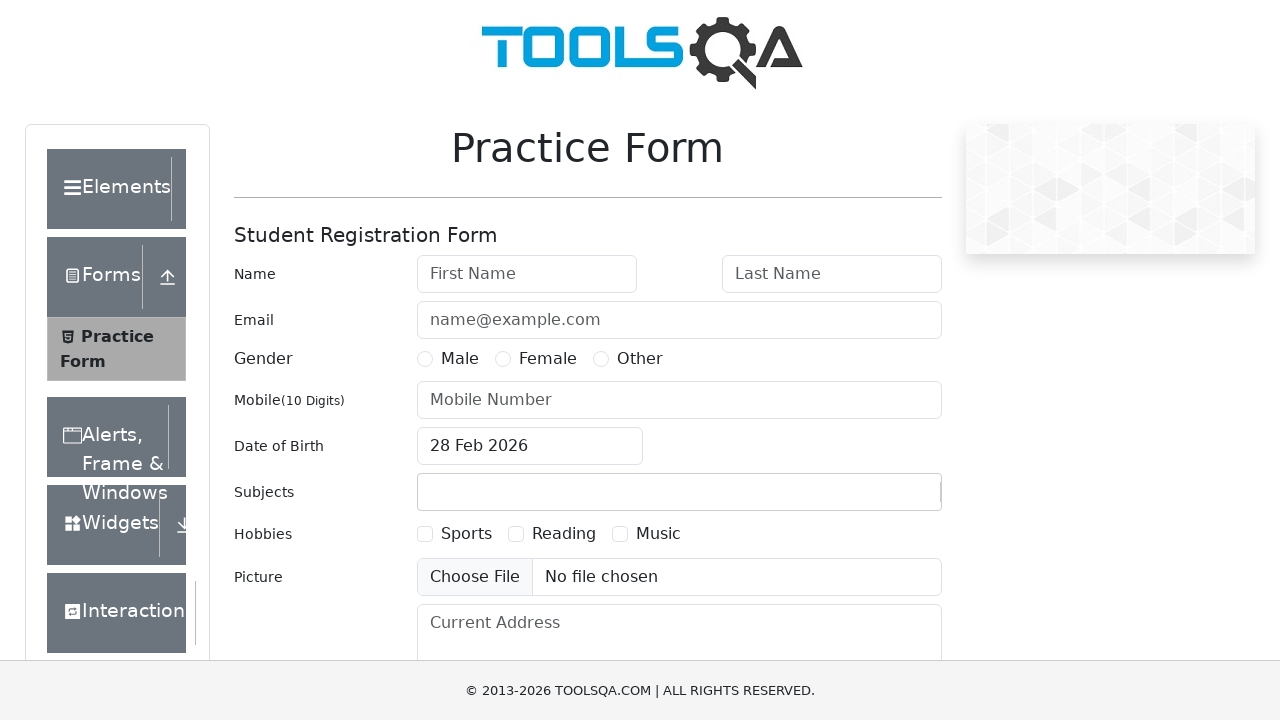

Filled first name field with 'Renmar' on #firstName
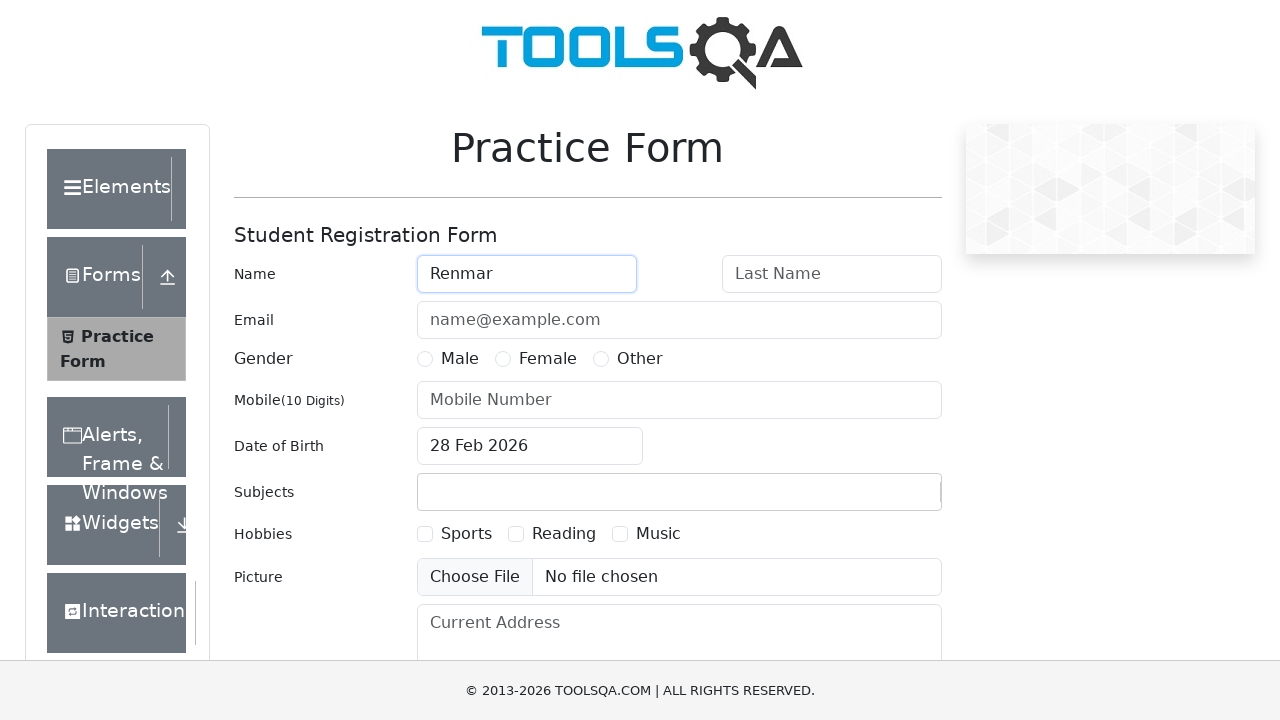

Filled last name field with 'Lescano' on #lastName
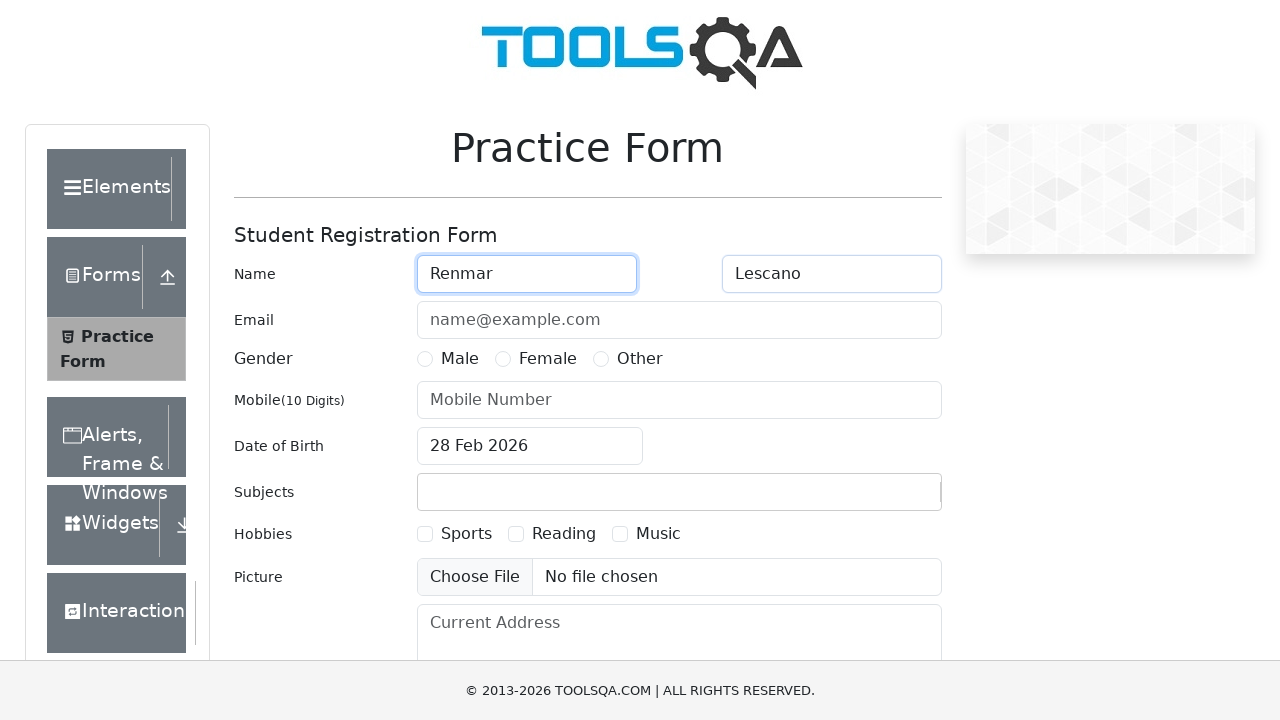

Filled email field with 'rlescano1234@gmail.com' on #userEmail
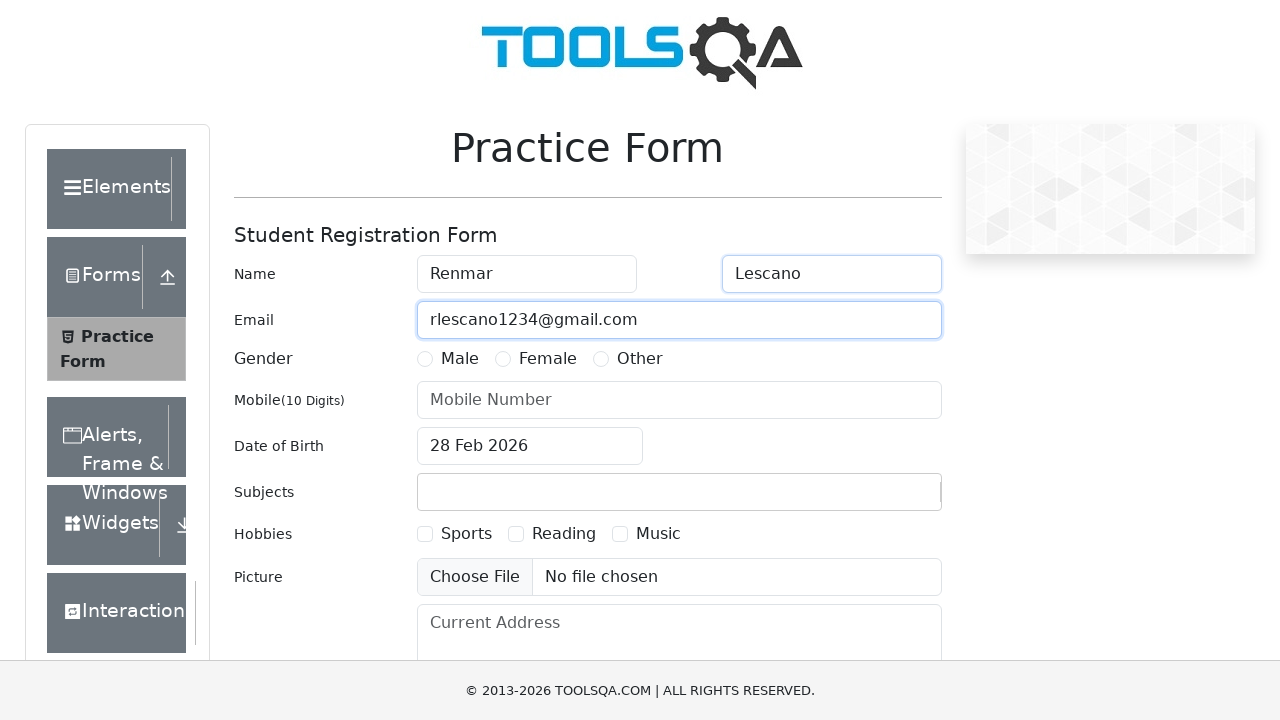

Selected Male gender option at (460, 359) on label:has-text('Male')
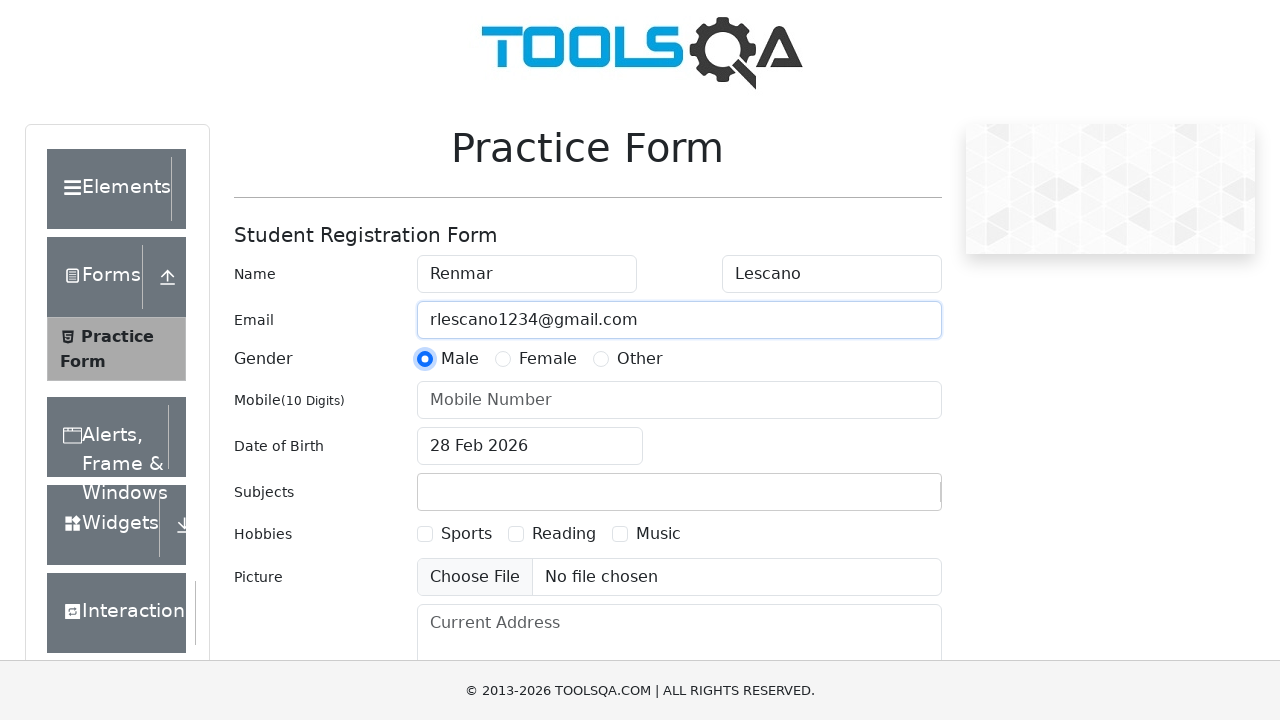

Filled mobile number field with '0123456789' on #userNumber
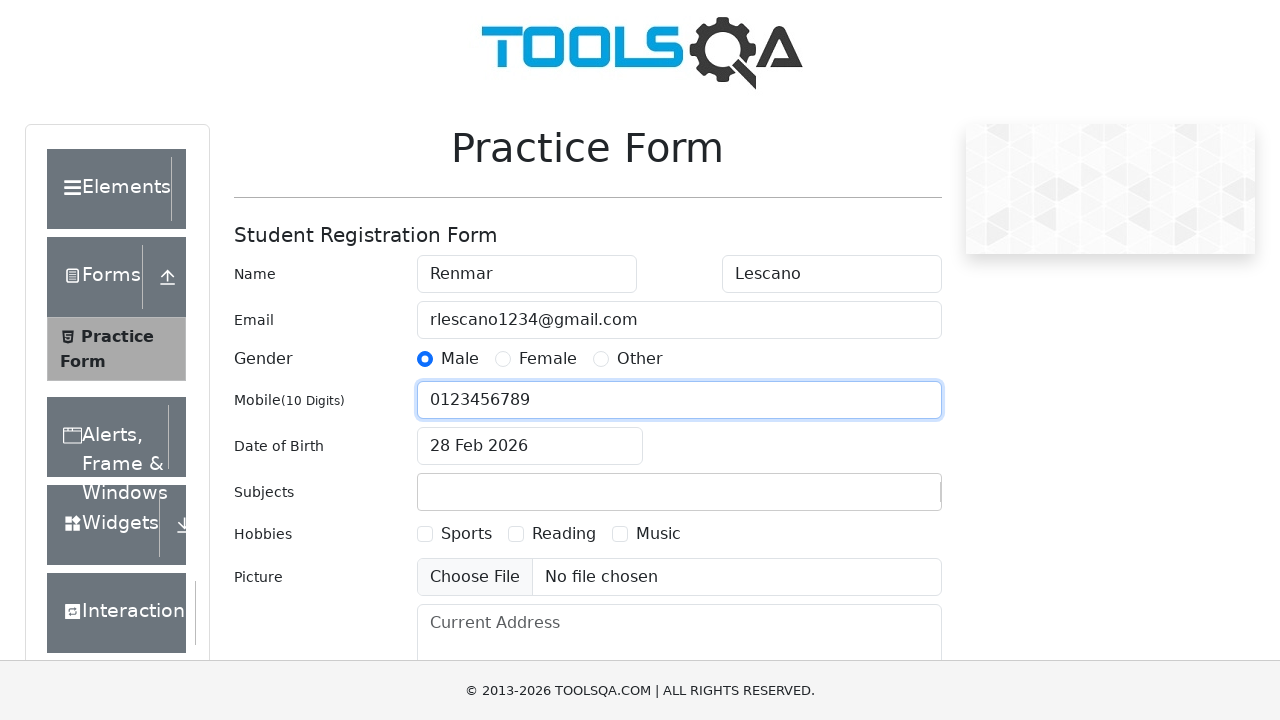

Clicked on date of birth calendar field at (530, 446) on #dateOfBirthInput
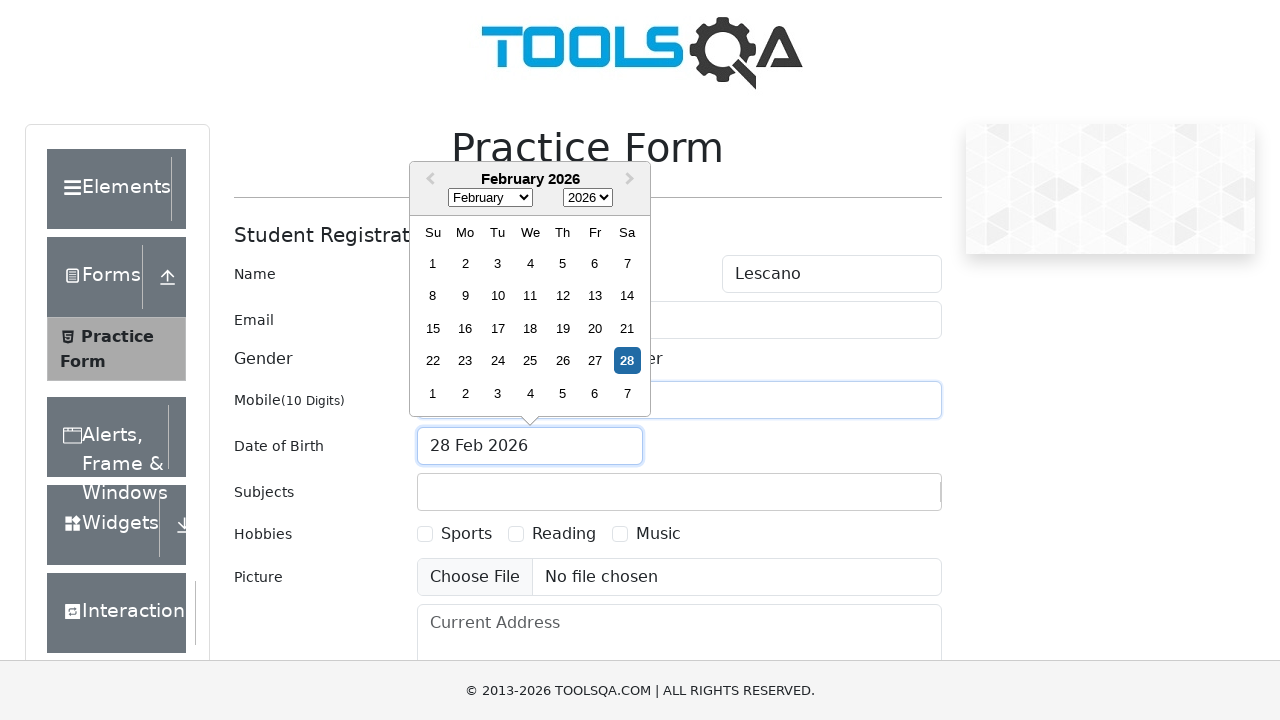

Selected month 10 (November) from date picker on .react-datepicker__month-select
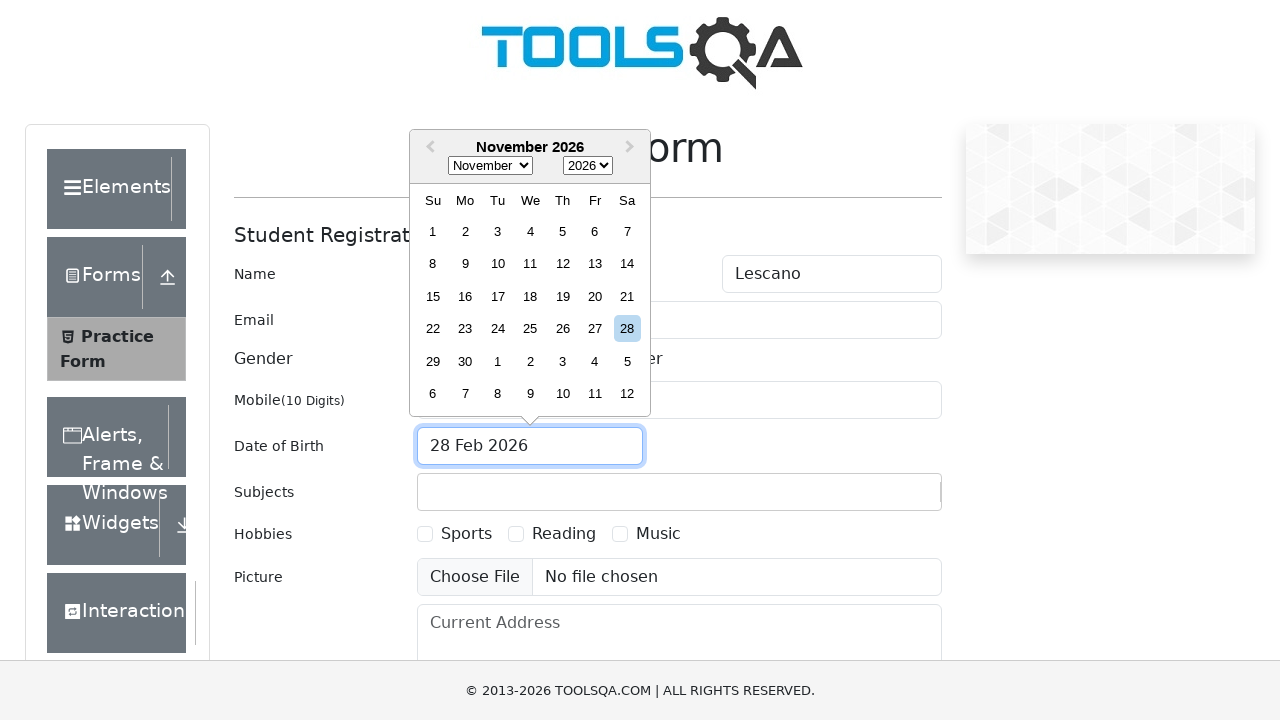

Selected year 2000 from date picker on .react-datepicker__year-select
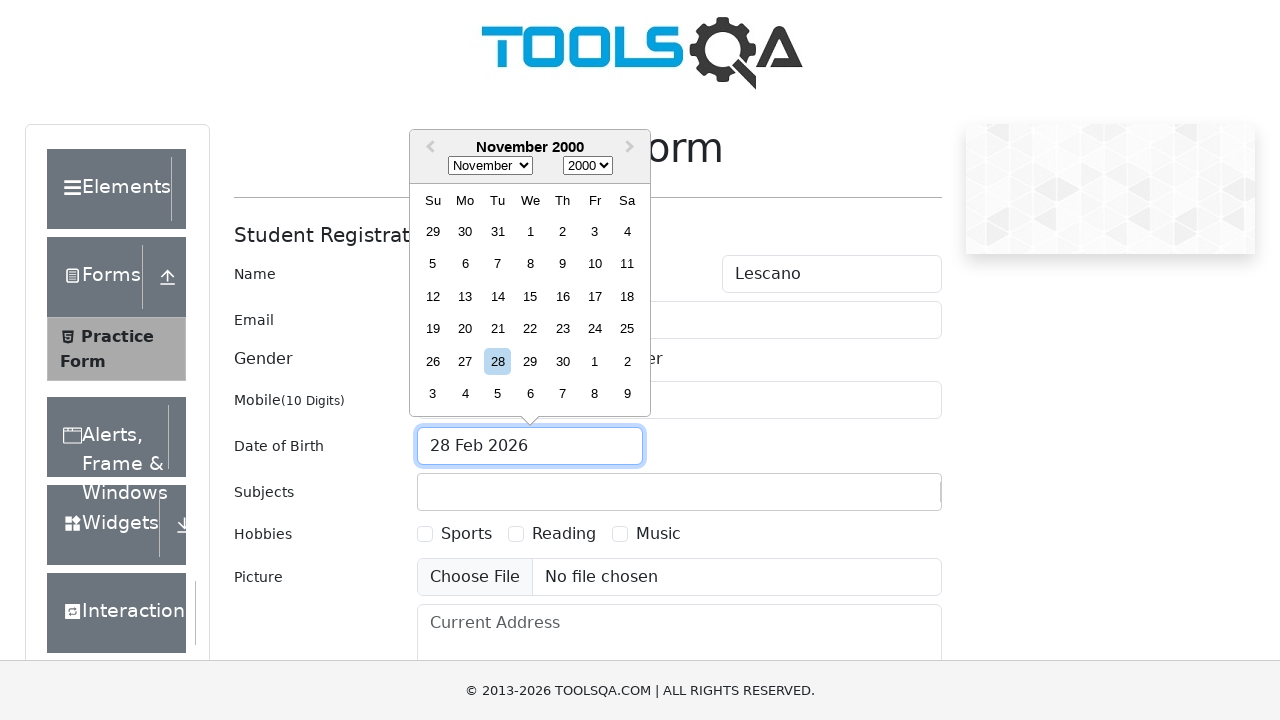

Selected day 21 from date picker at (498, 329) on .react-datepicker__day--021:not(.react-datepicker__day--outside-month)
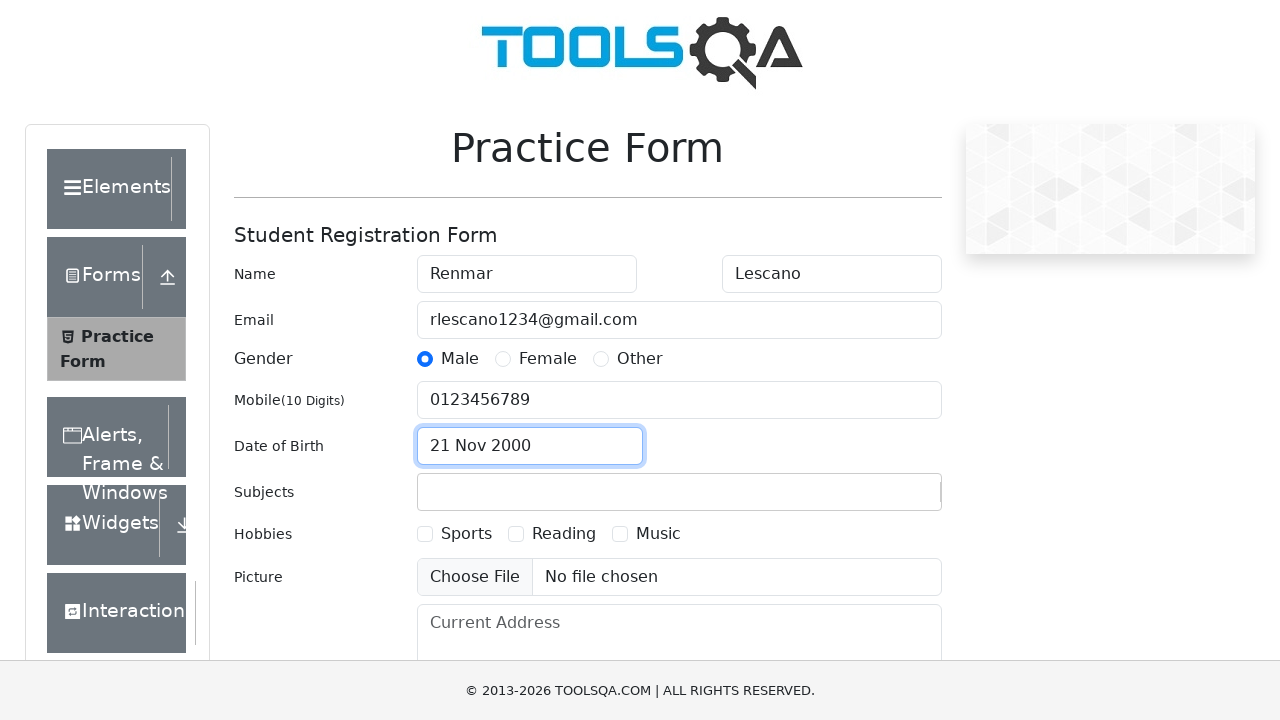

Filled subjects field with 'Computer Science' on #subjectsInput
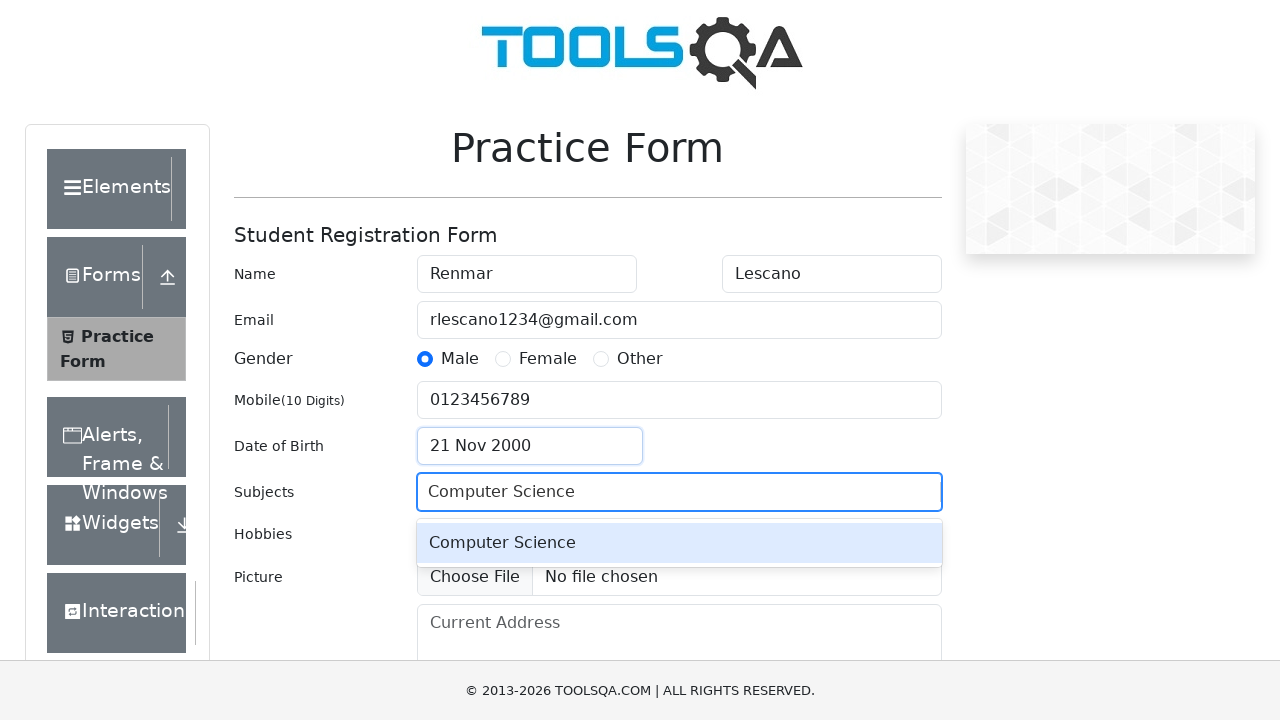

Pressed Enter to confirm subject selection
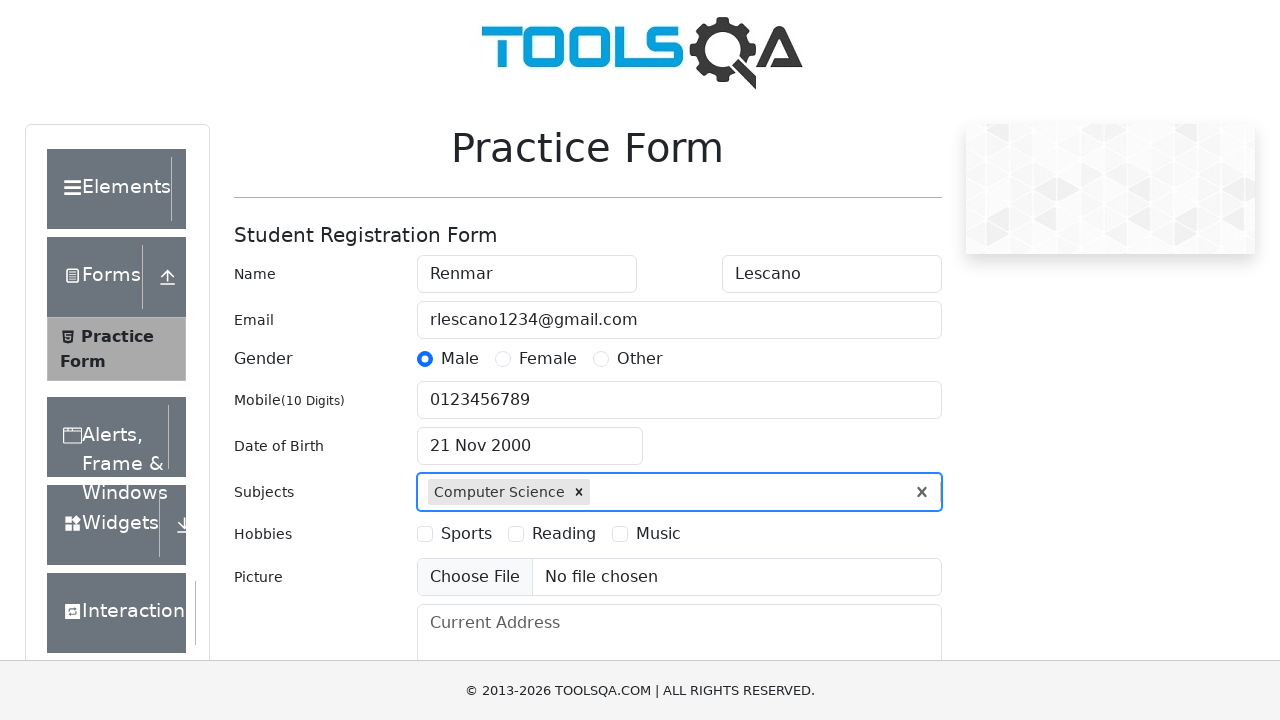

Selected Sports hobby checkbox at (466, 534) on label:has-text('Sports')
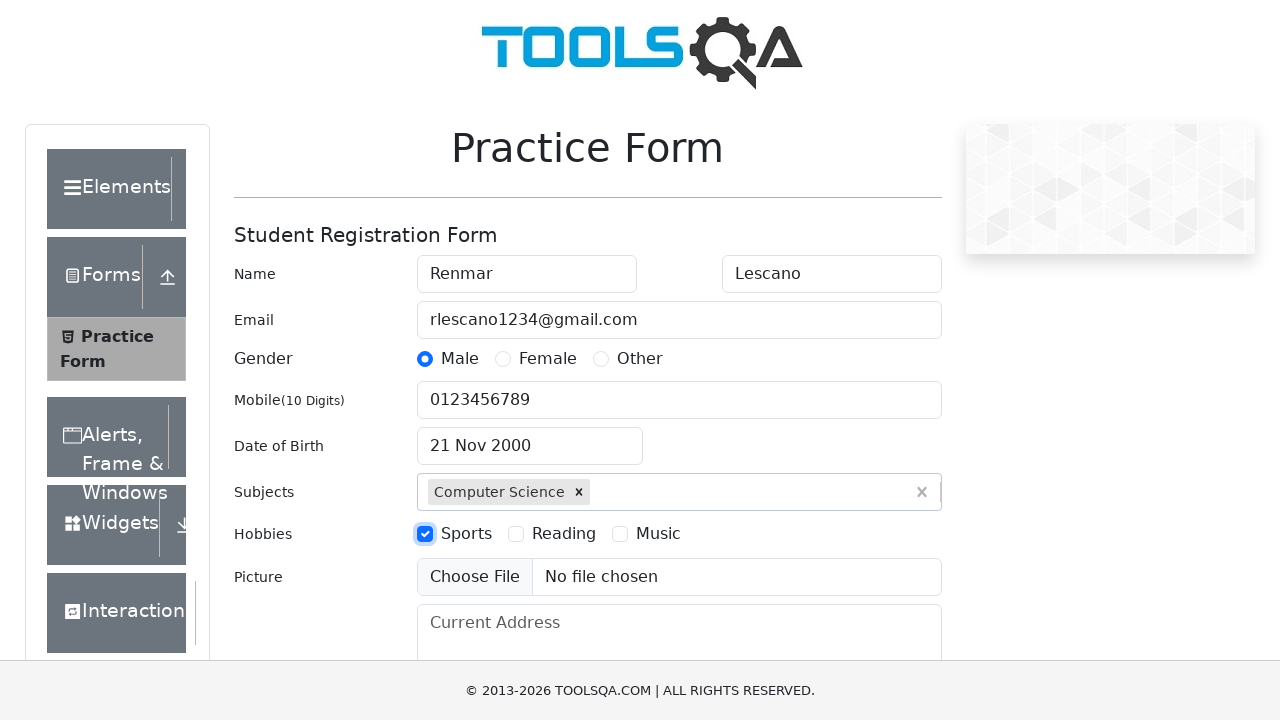

Filled current address field with 'St. Francis Nature Villages, Barangay 5' on #currentAddress
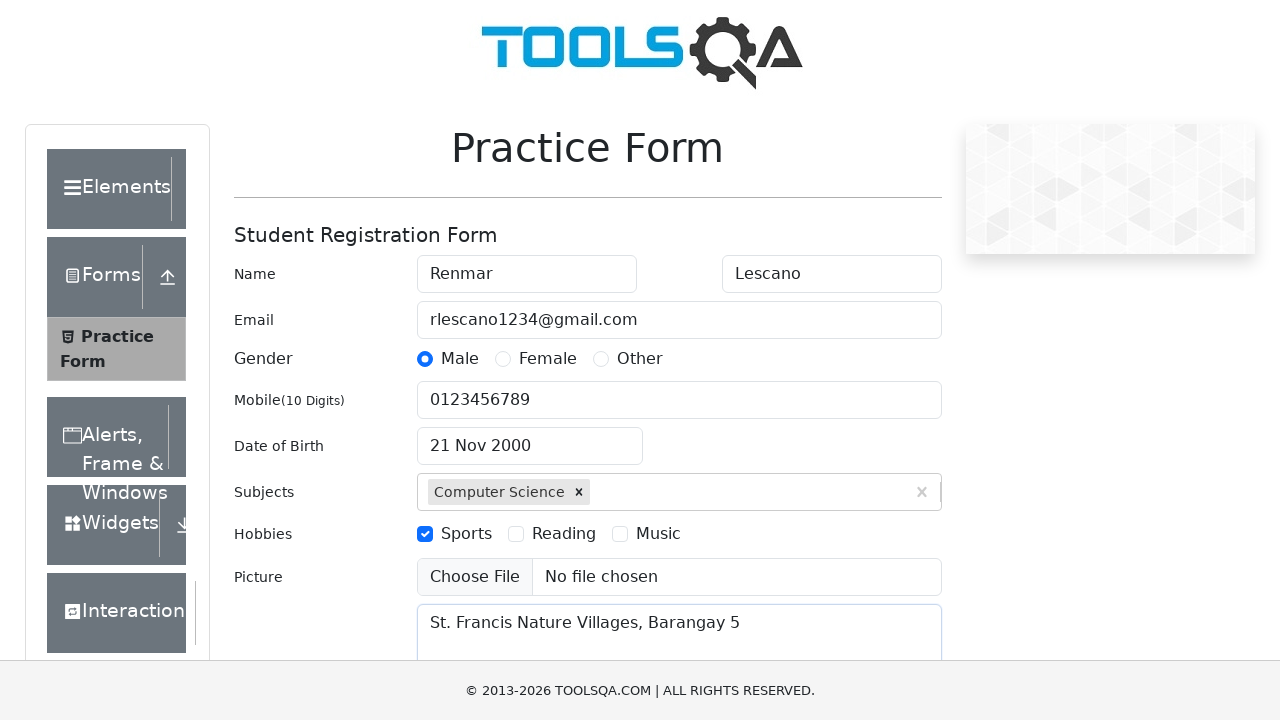

Clicked on State dropdown at (527, 437) on #state
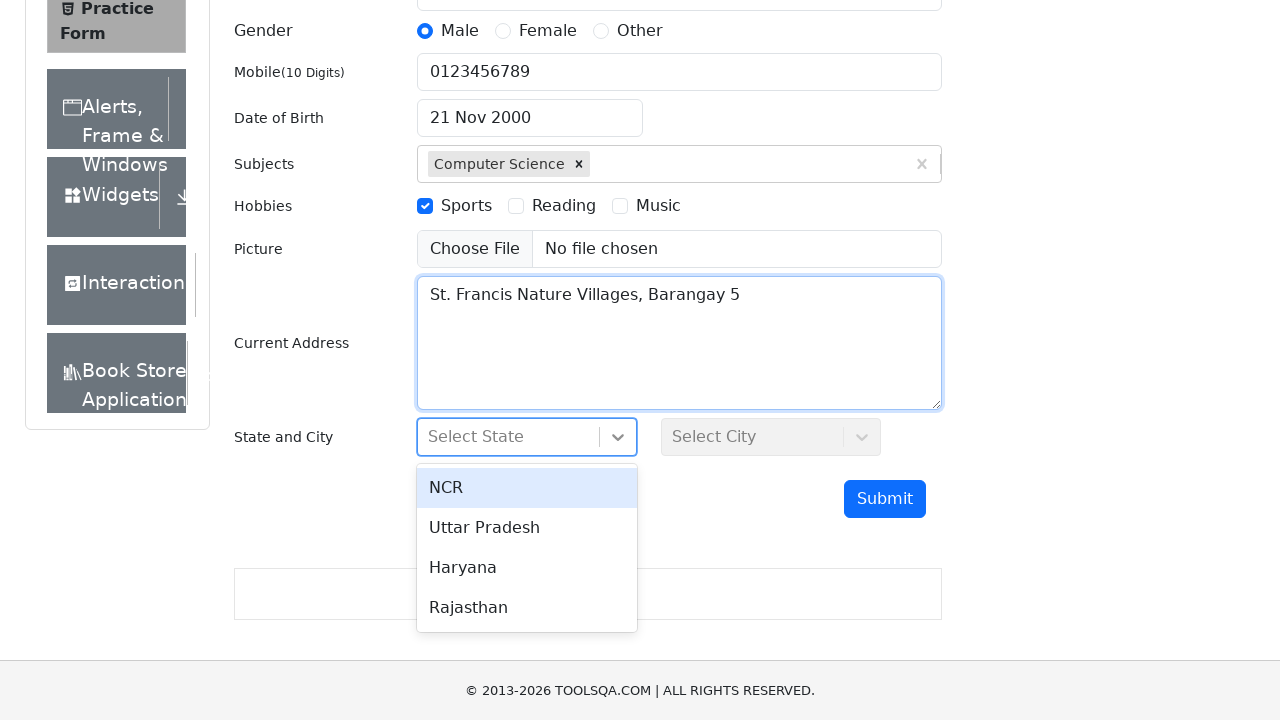

Selected NCR from State dropdown at (640, 360) on div:has-text('NCR'):last-of-type
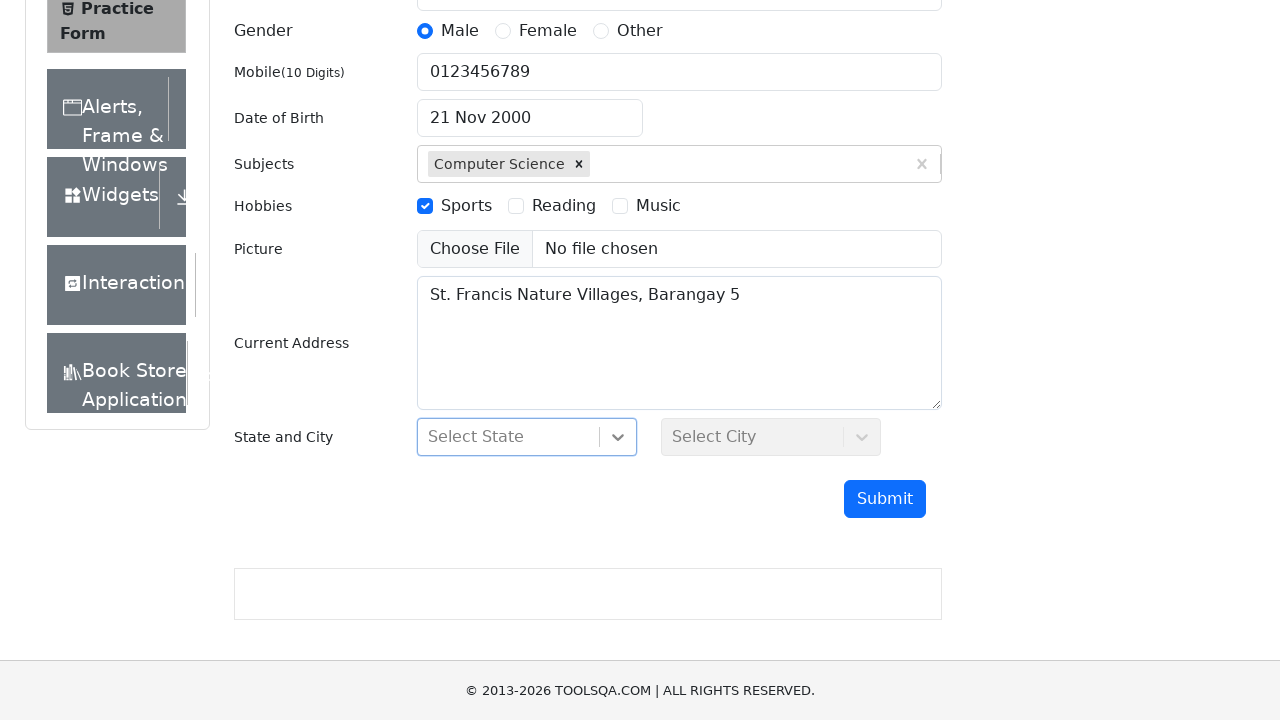

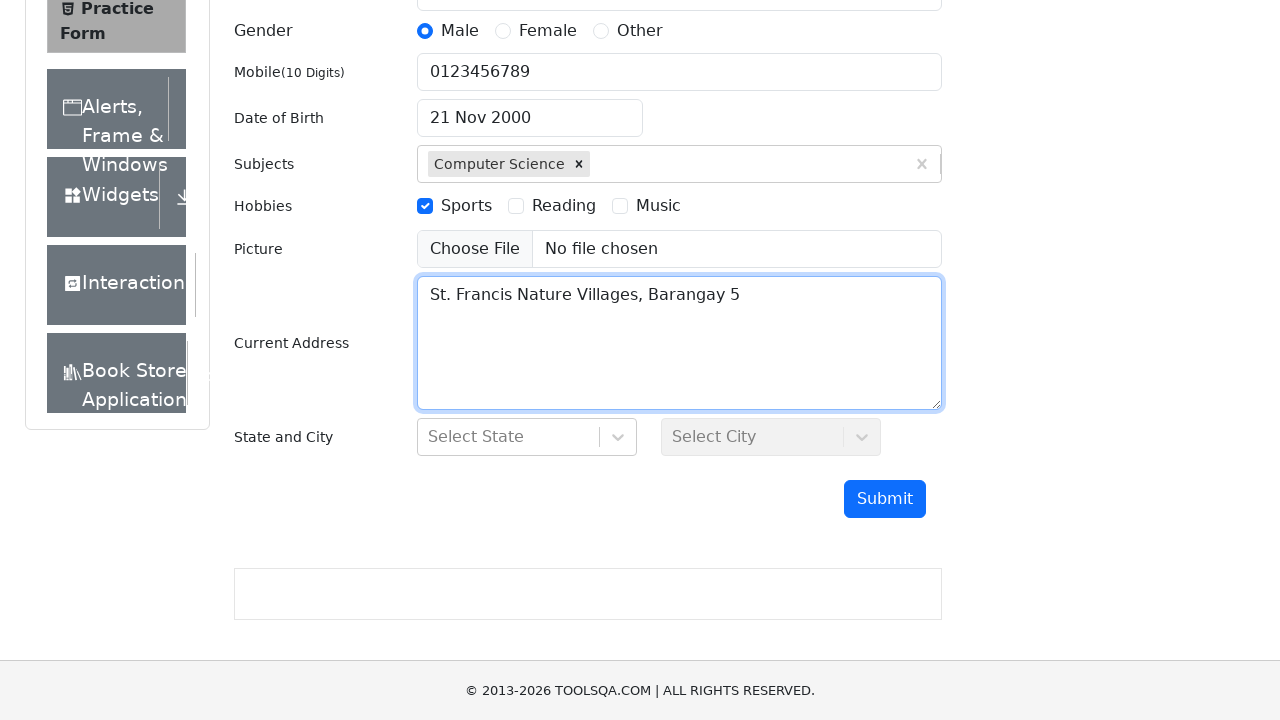